Double-clicks on the email tab button to test UI interaction

Starting URL: https://b2c.passport.rt.ru

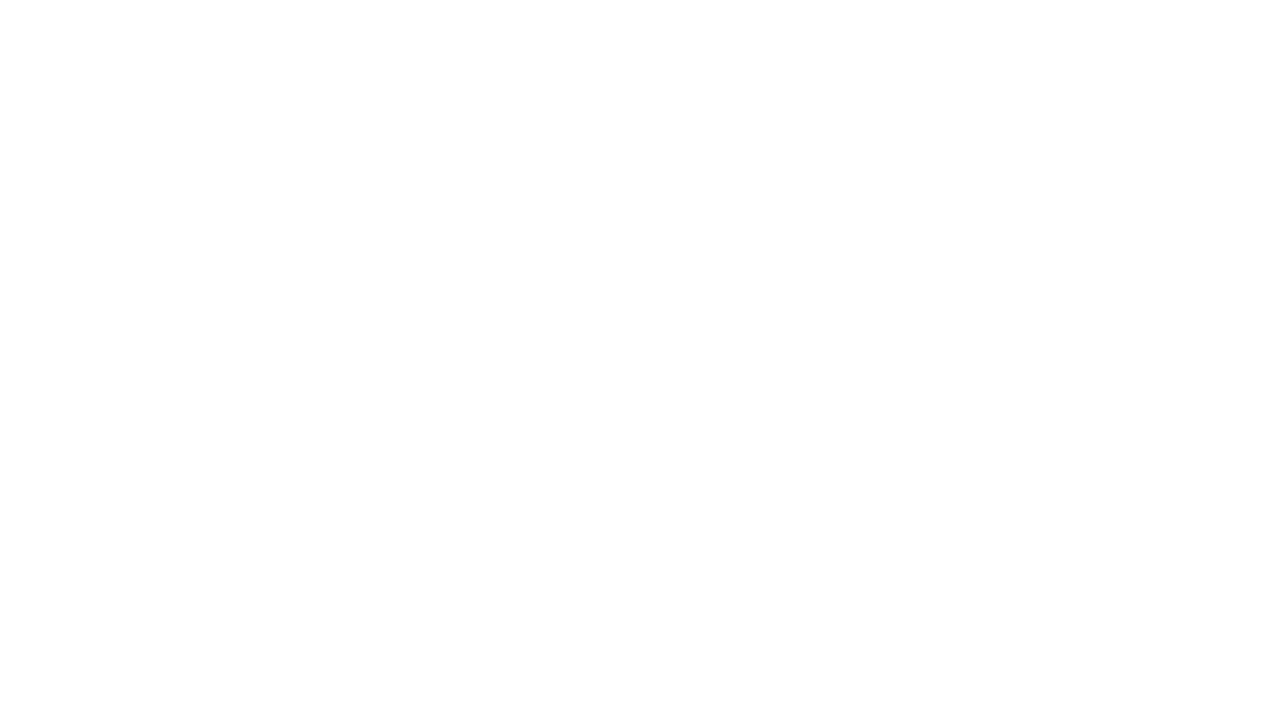

Navigated to https://b2c.passport.rt.ru
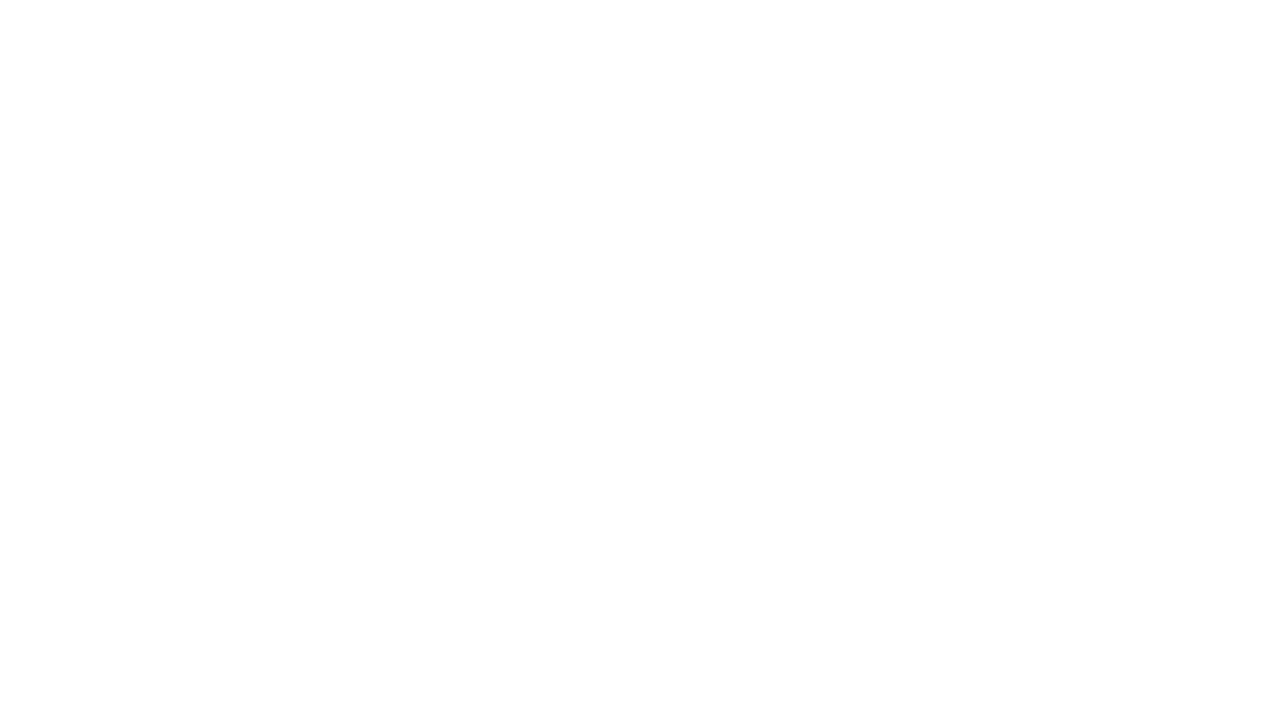

Double-clicked on the email tab button to test UI interaction at (874, 175) on #t-btn-tab-mail
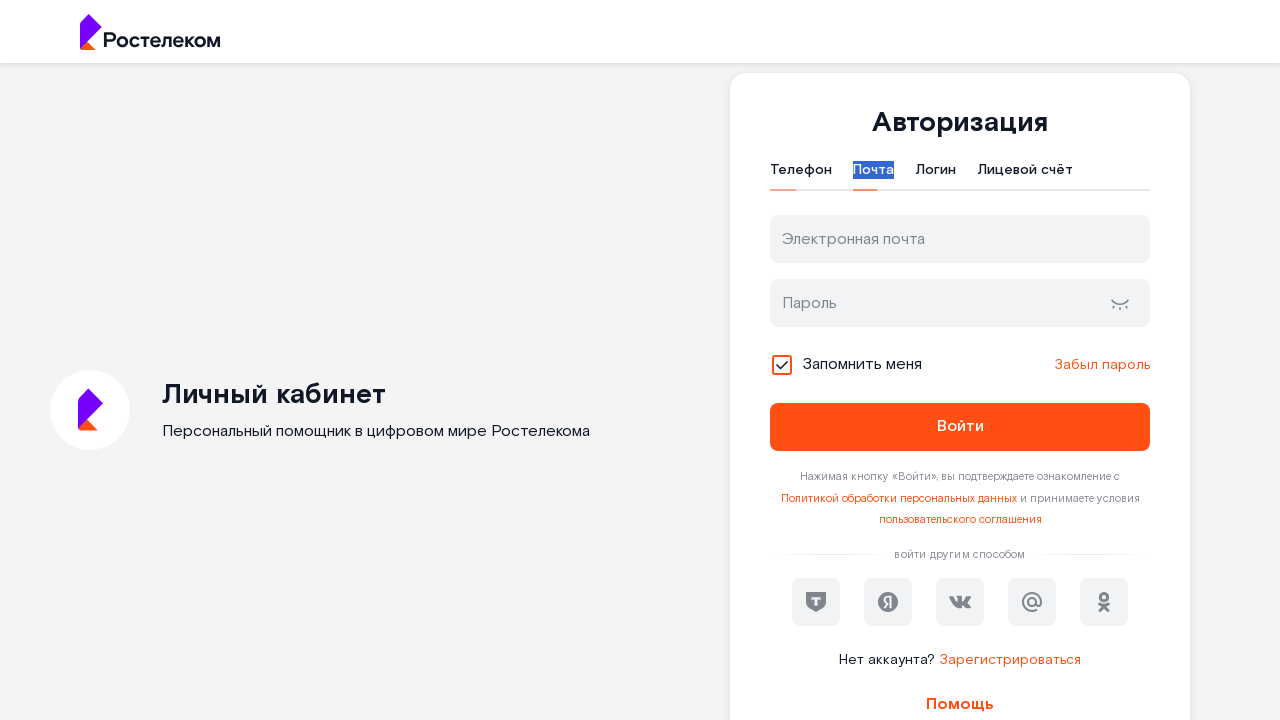

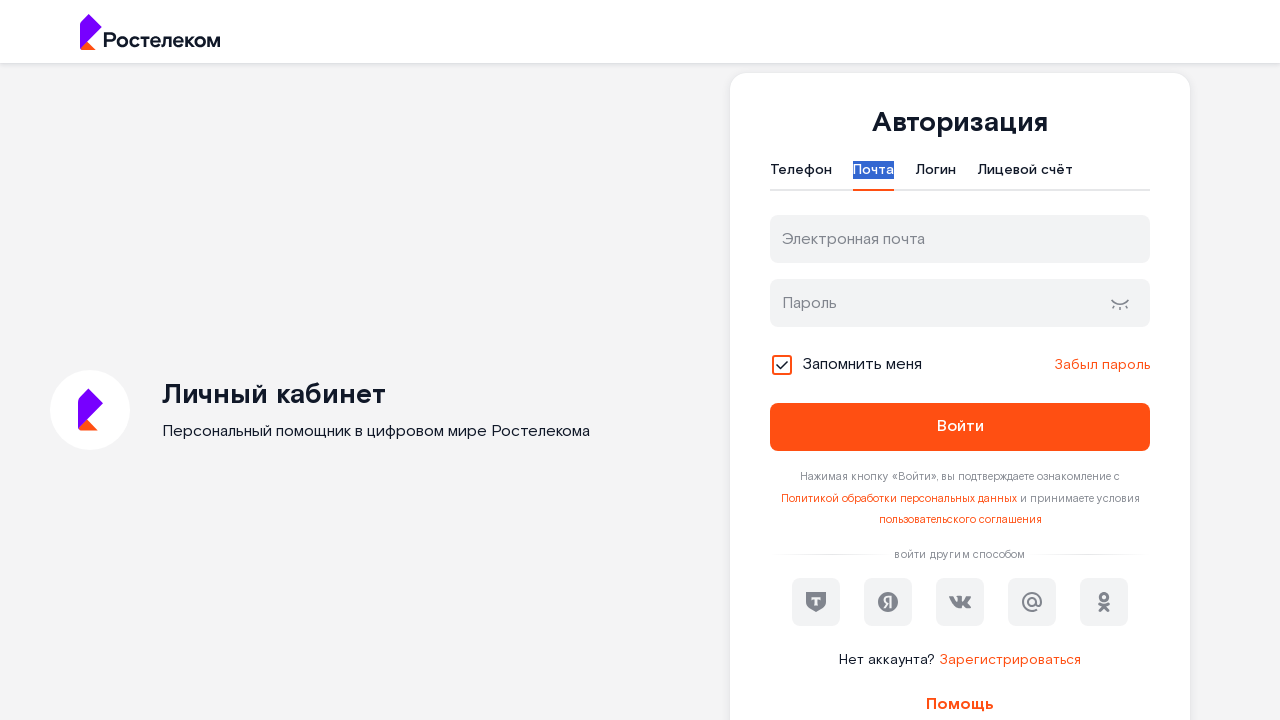